Tests unmarking todo items as complete by unchecking their checkboxes

Starting URL: https://demo.playwright.dev/todomvc

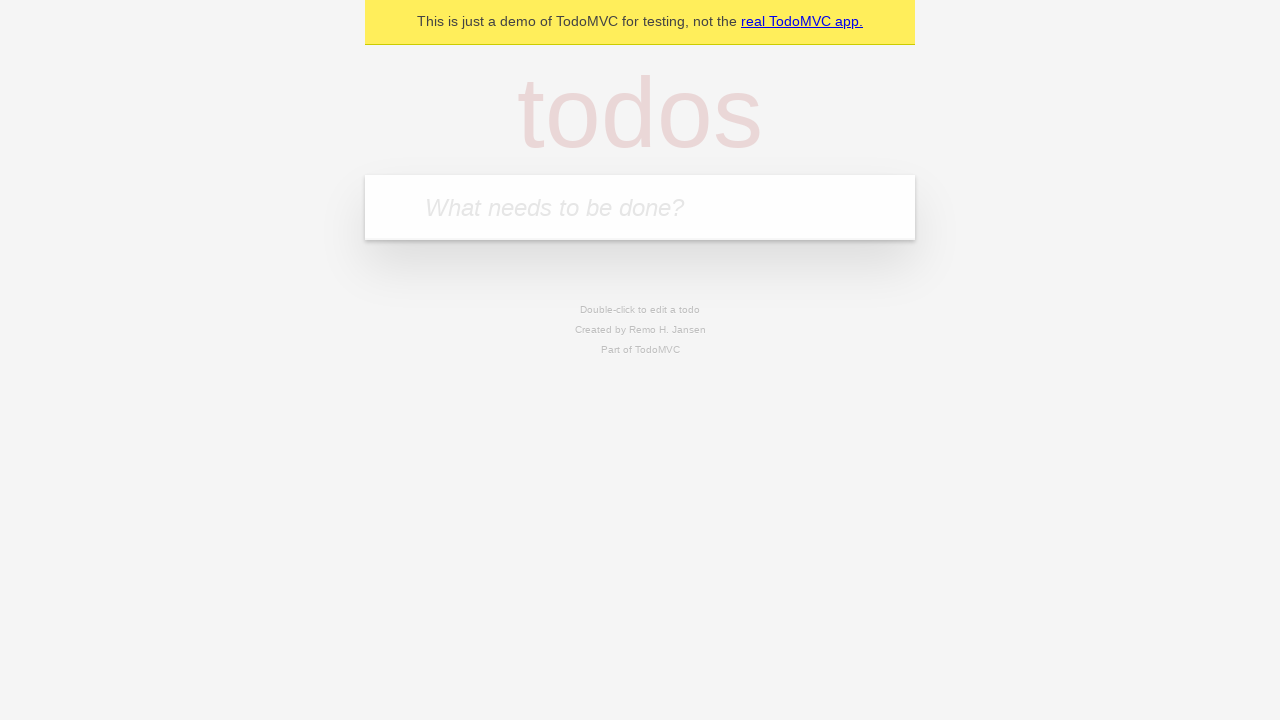

Filled todo input with 'buy some cheese' on internal:attr=[placeholder="What needs to be done?"i]
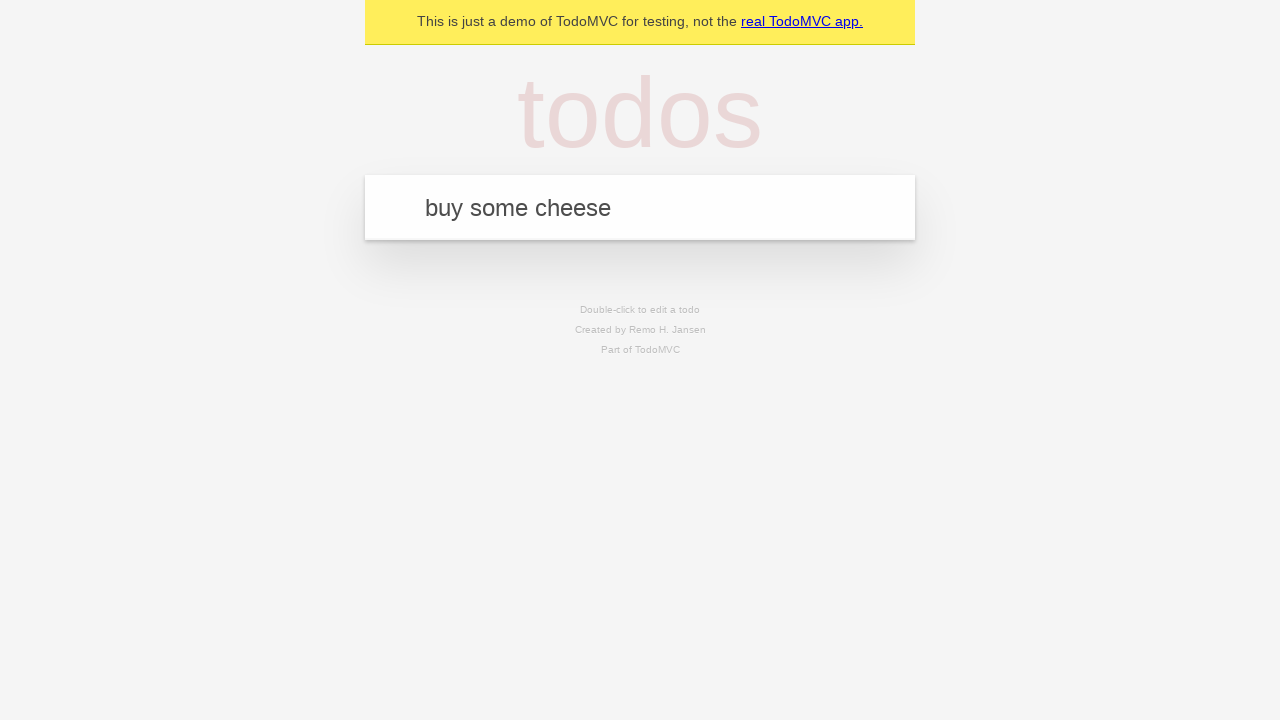

Pressed Enter to create todo item 'buy some cheese' on internal:attr=[placeholder="What needs to be done?"i]
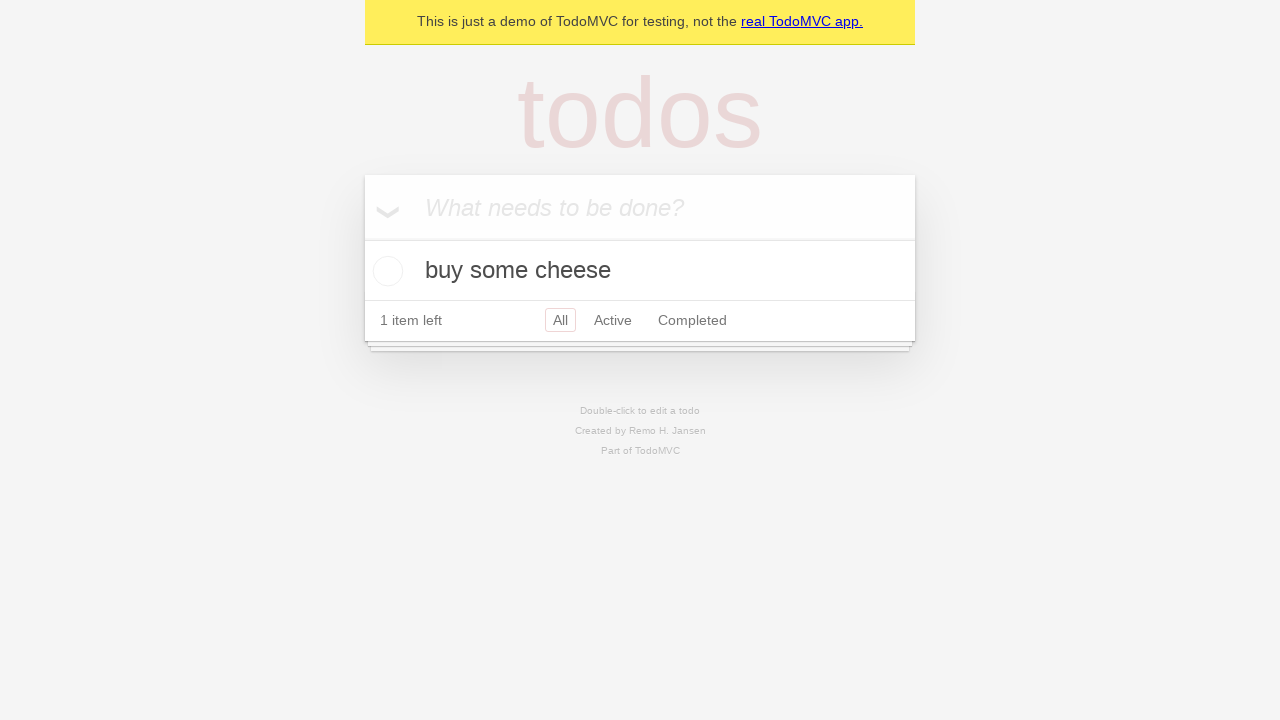

Filled todo input with 'feed the cat' on internal:attr=[placeholder="What needs to be done?"i]
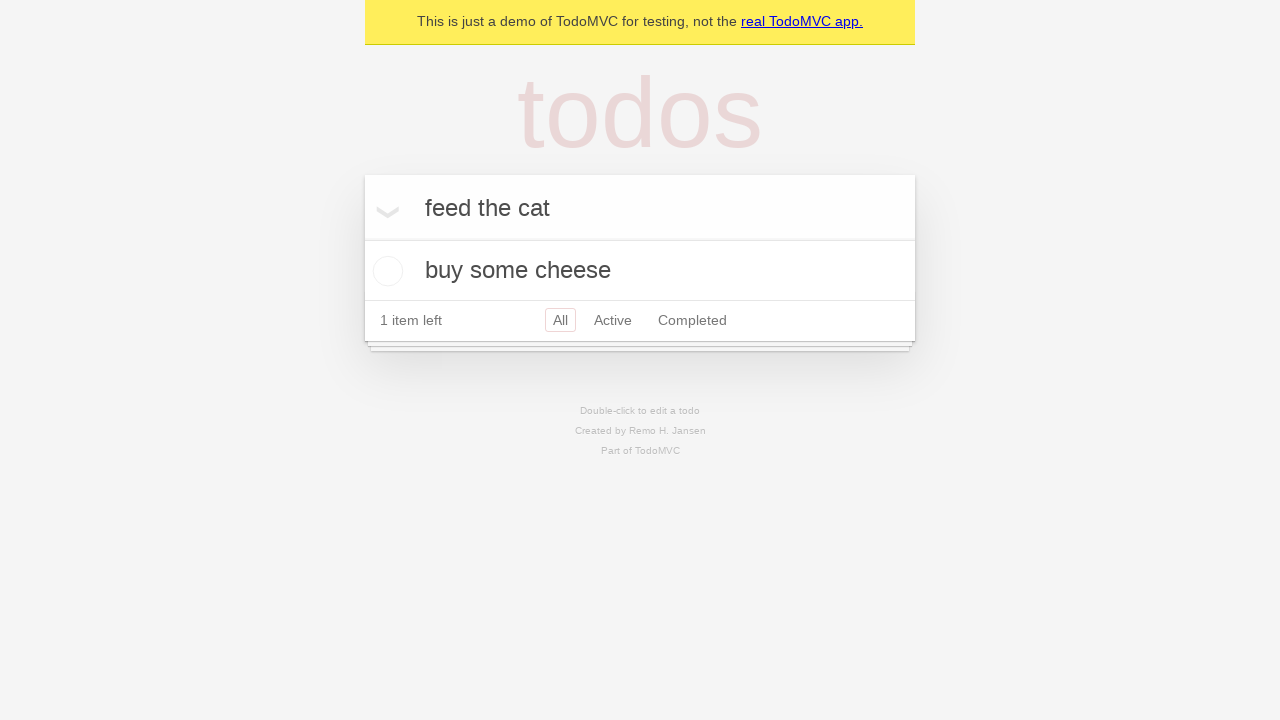

Pressed Enter to create todo item 'feed the cat' on internal:attr=[placeholder="What needs to be done?"i]
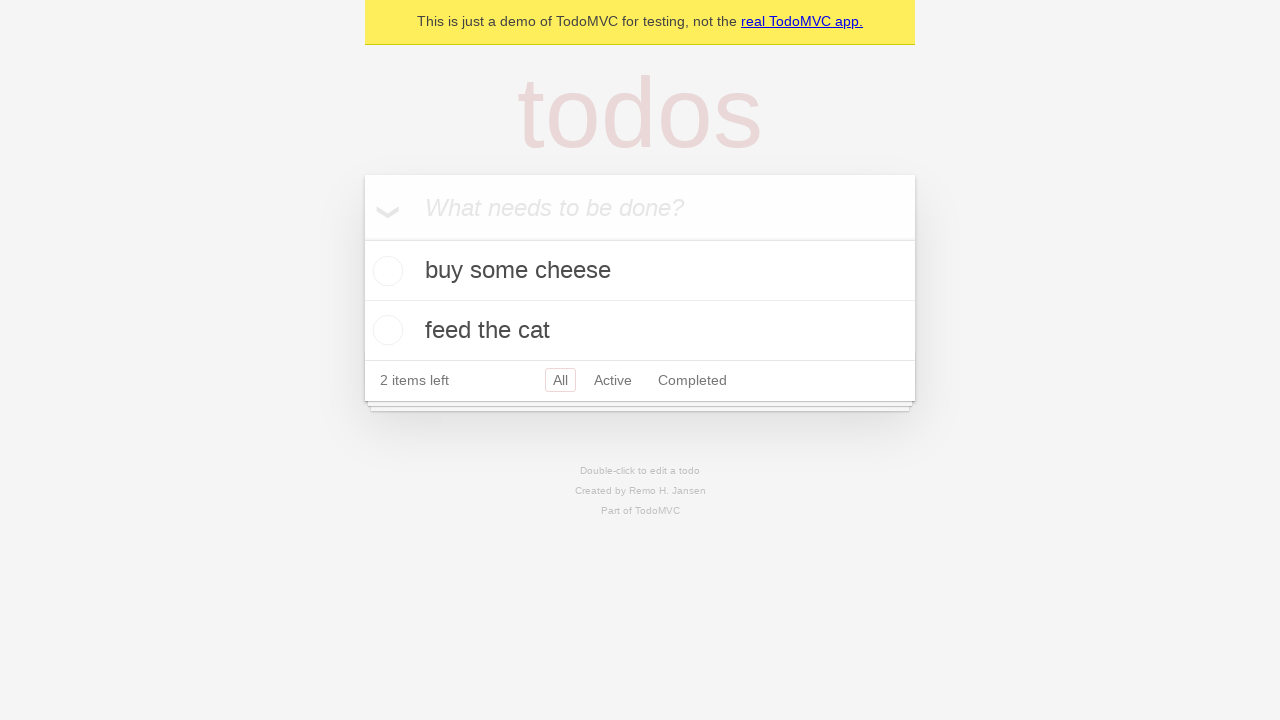

Waited for second todo item to appear
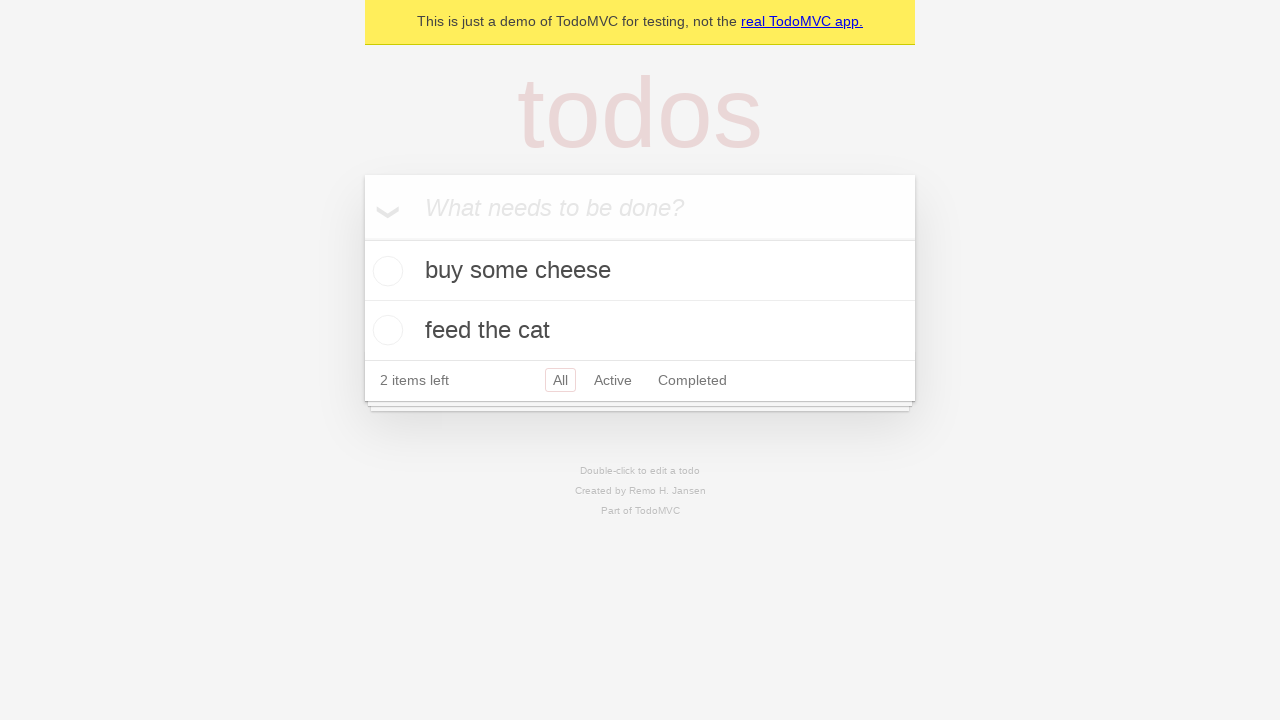

Checked the first todo item checkbox at (385, 271) on internal:testid=[data-testid="todo-item"s] >> nth=0 >> internal:role=checkbox
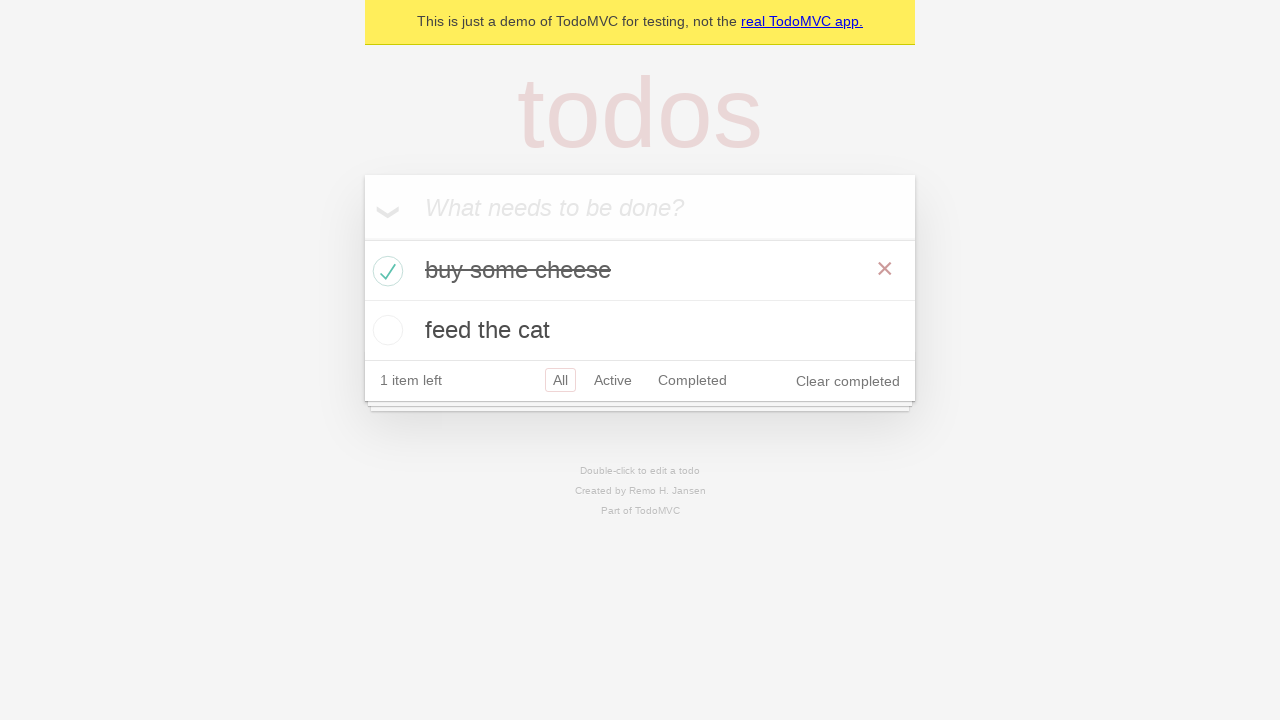

Unchecked the first todo item checkbox to mark it as incomplete at (385, 271) on internal:testid=[data-testid="todo-item"s] >> nth=0 >> internal:role=checkbox
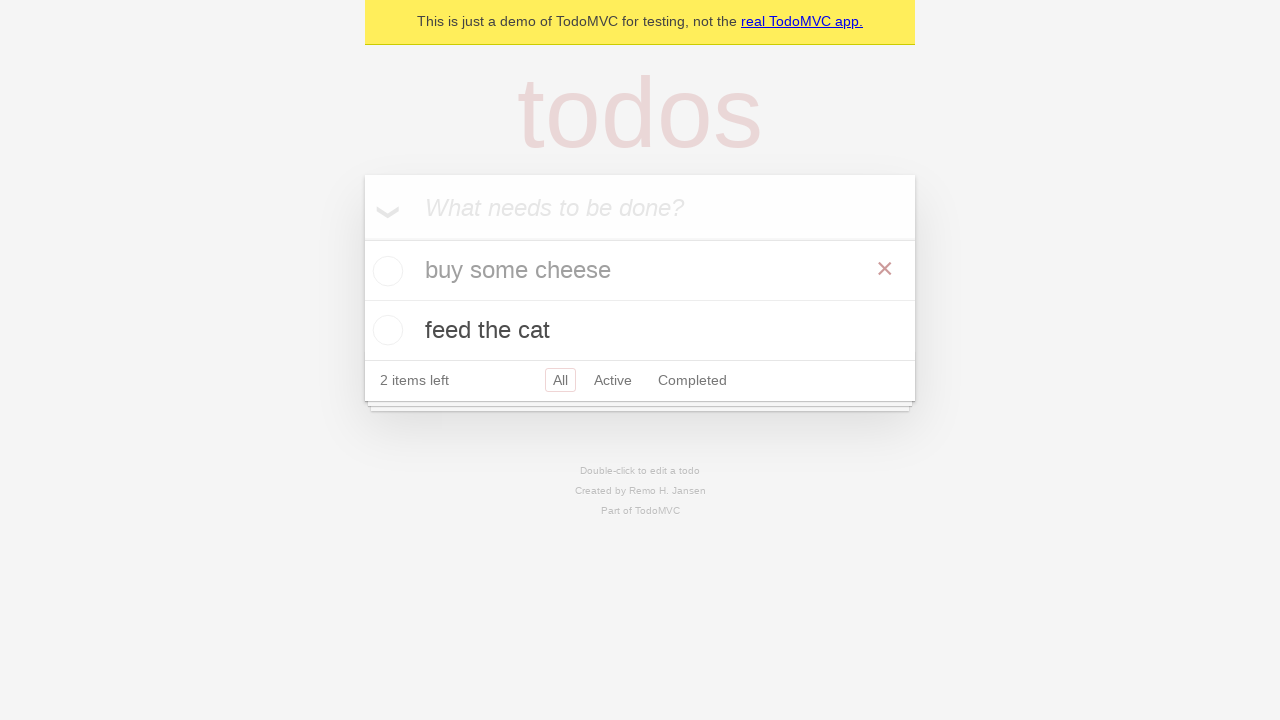

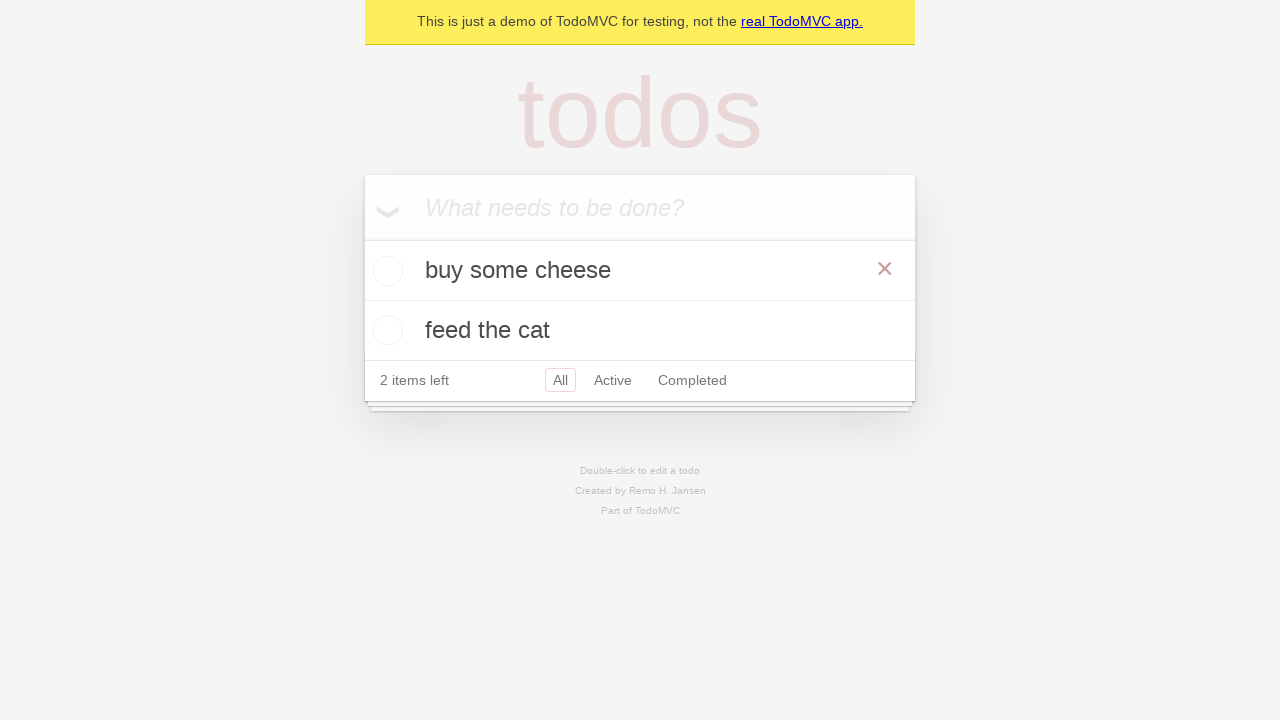